Opens the erail.in Indian Railways information website and waits for the page to load.

Starting URL: https://erail.in/

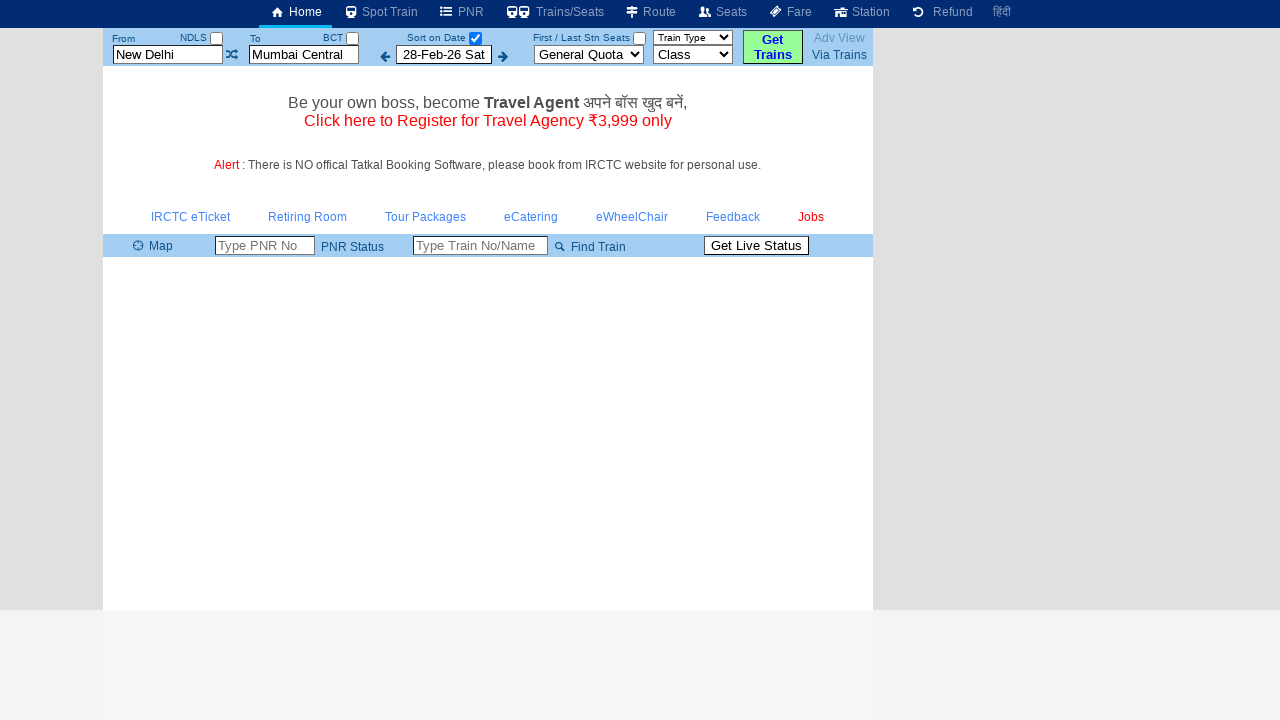

Waited for erail.in page to reach domcontentloaded state
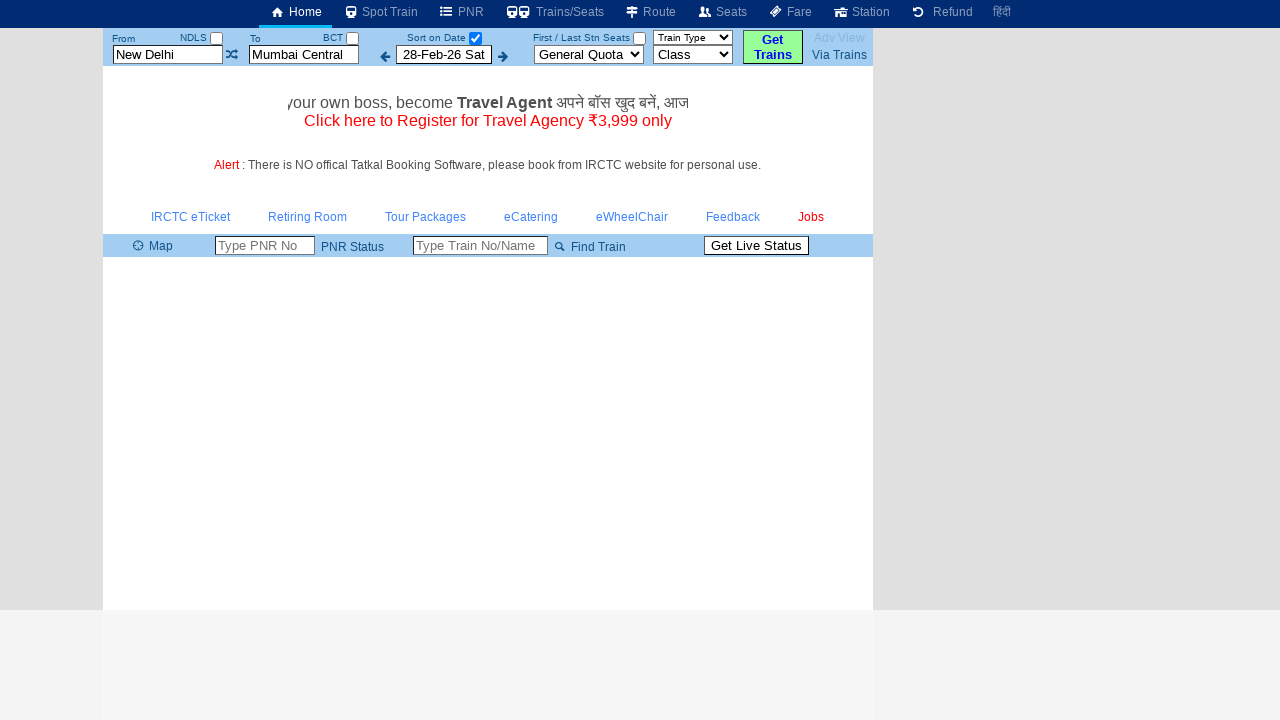

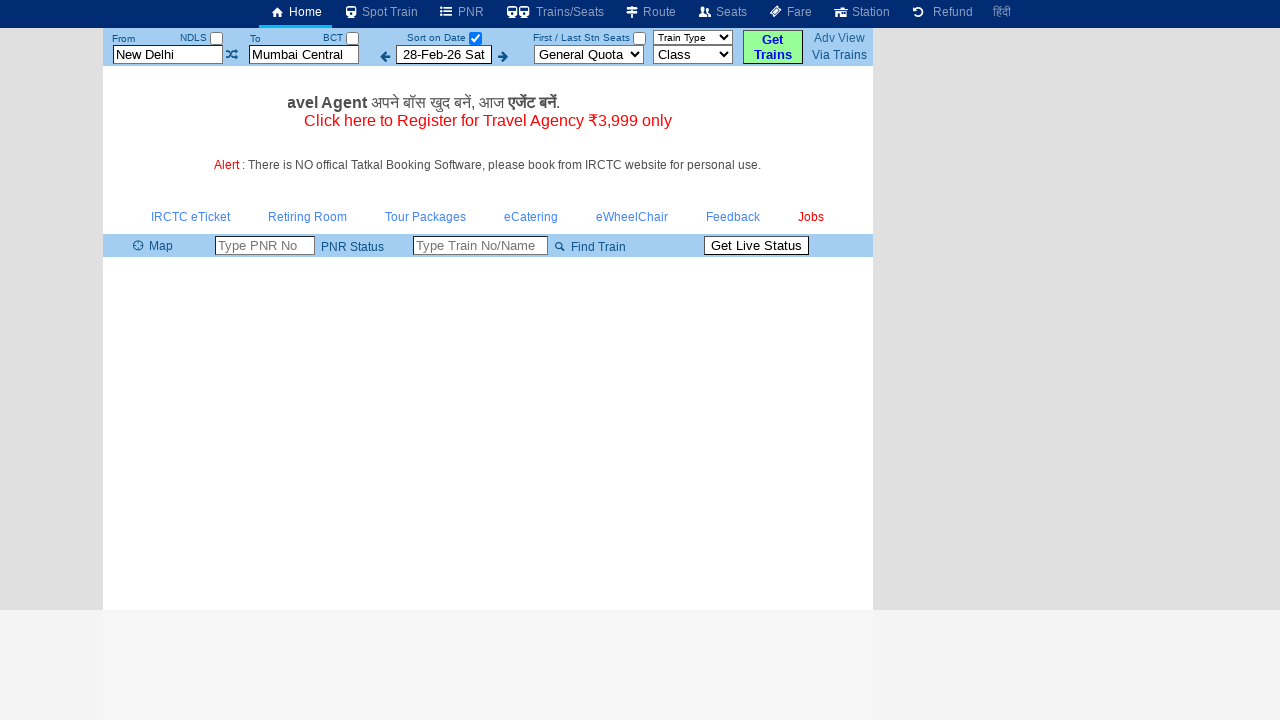